Tests right-click context menu functionality by right-clicking on an element, selecting 'Copy' from the context menu, and verifying the alert message

Starting URL: https://swisnl.github.io/jQuery-contextMenu/demo.html

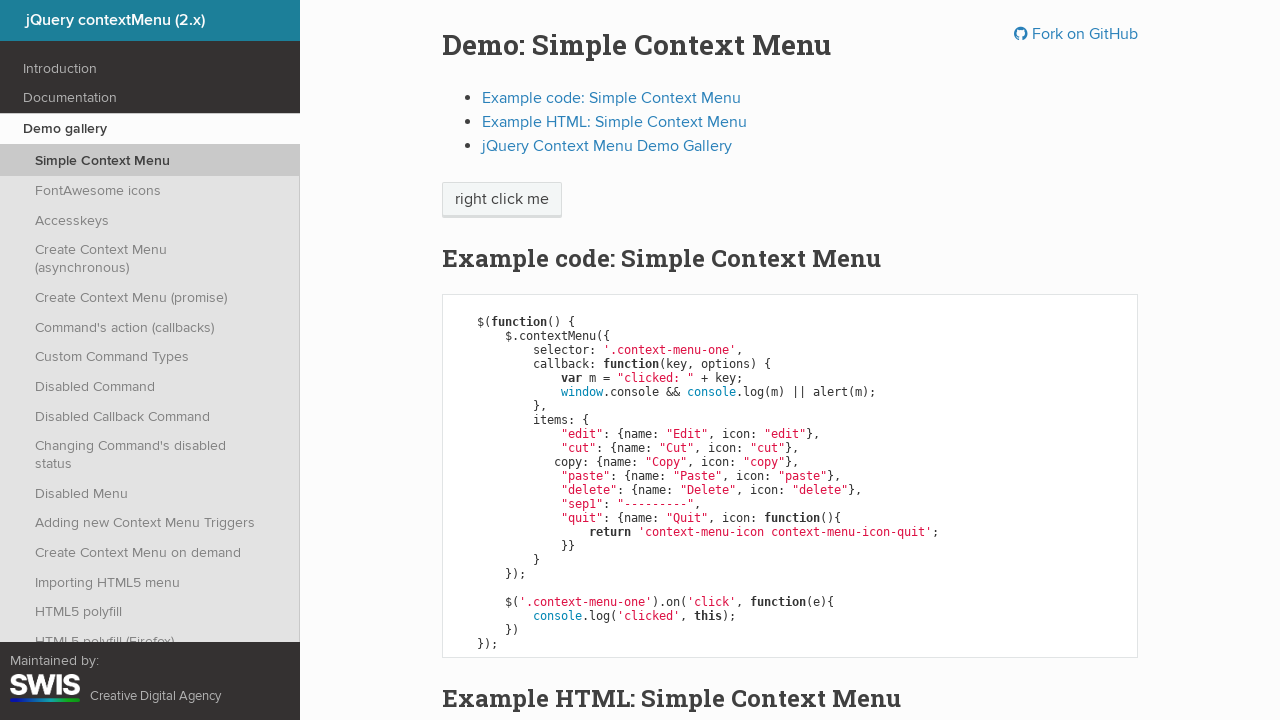

Located the 'right click me' element
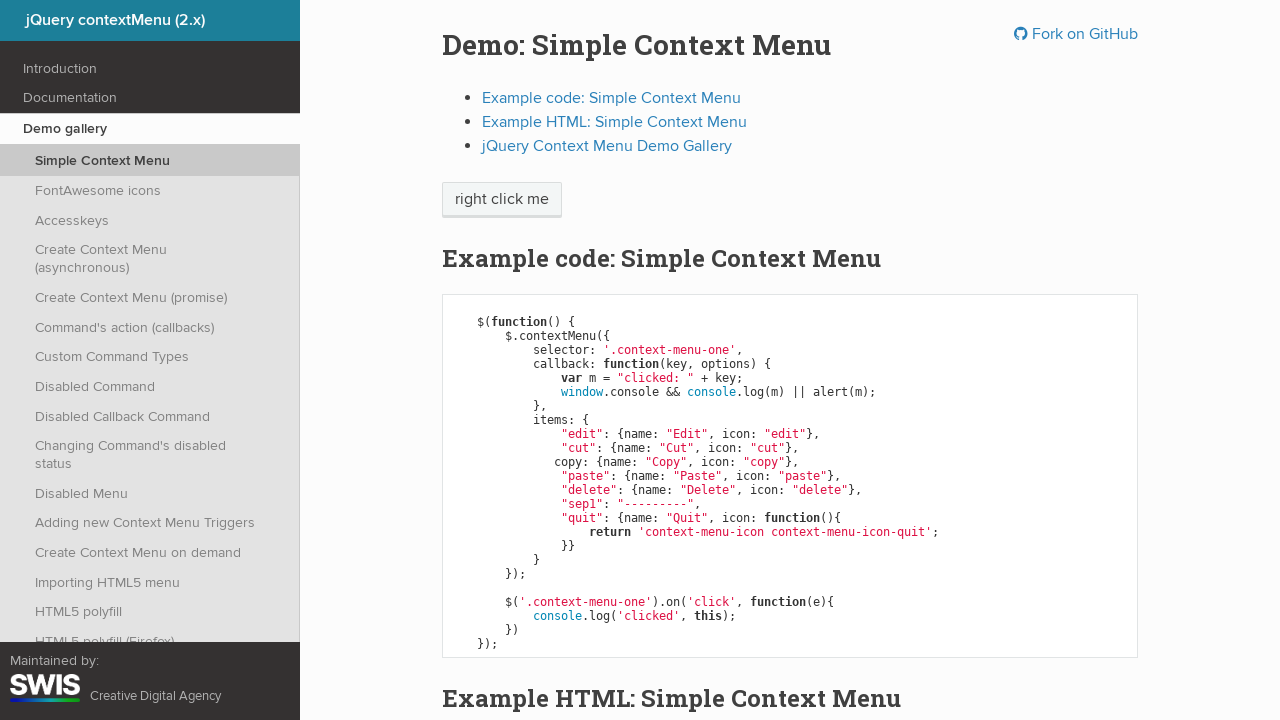

Right-clicked on the element to open context menu at (502, 200) on xpath=//span[text()='right click me']
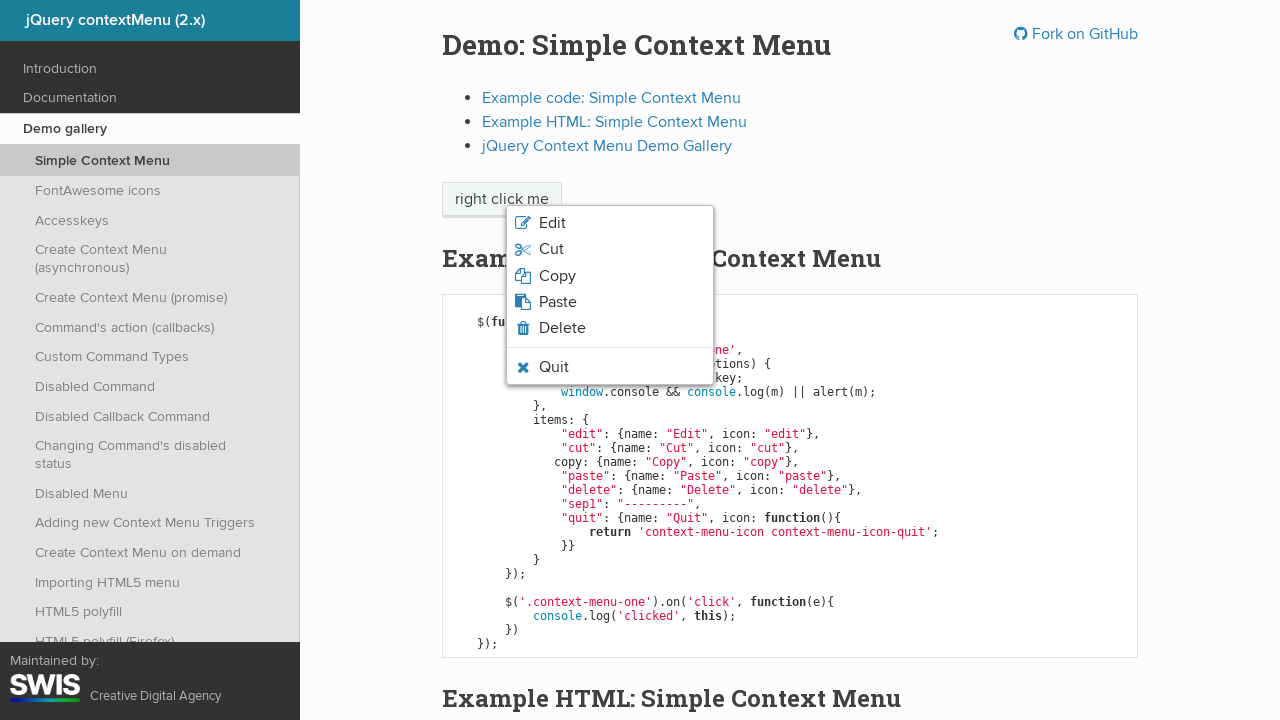

Clicked 'Copy' option from context menu at (557, 276) on xpath=//span[text()='Copy']
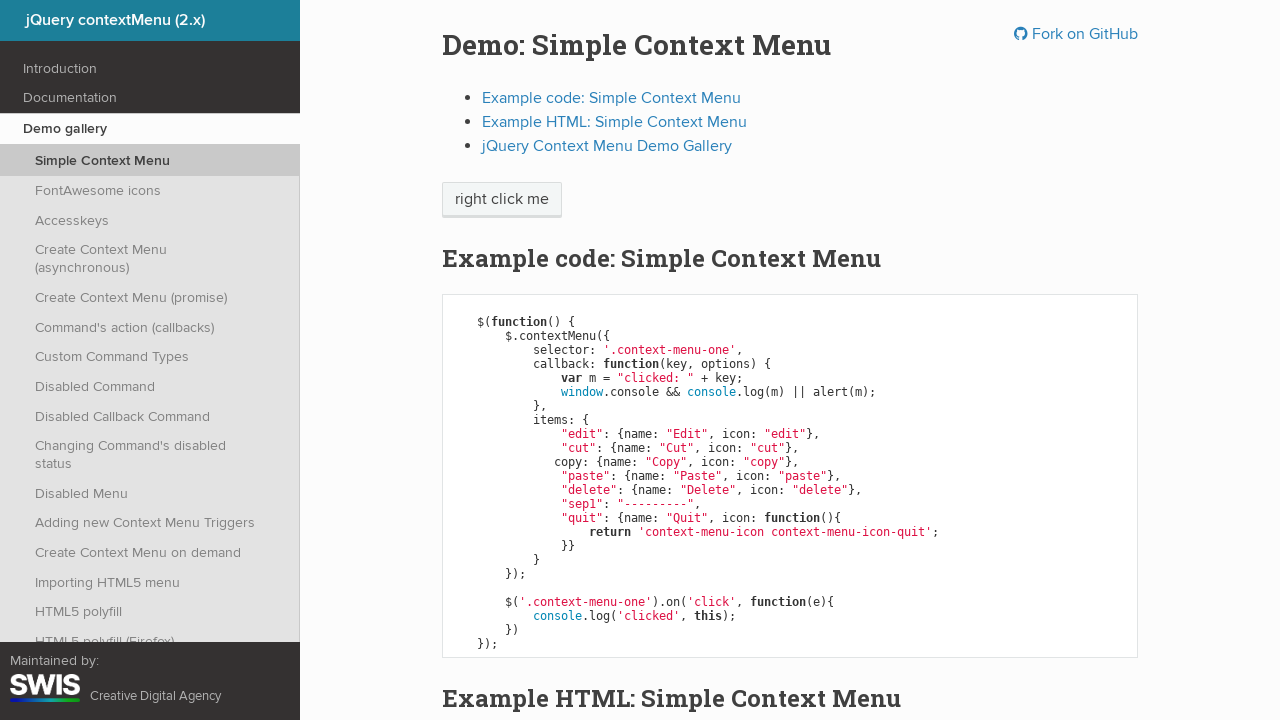

Set up dialog handler to auto-accept alerts
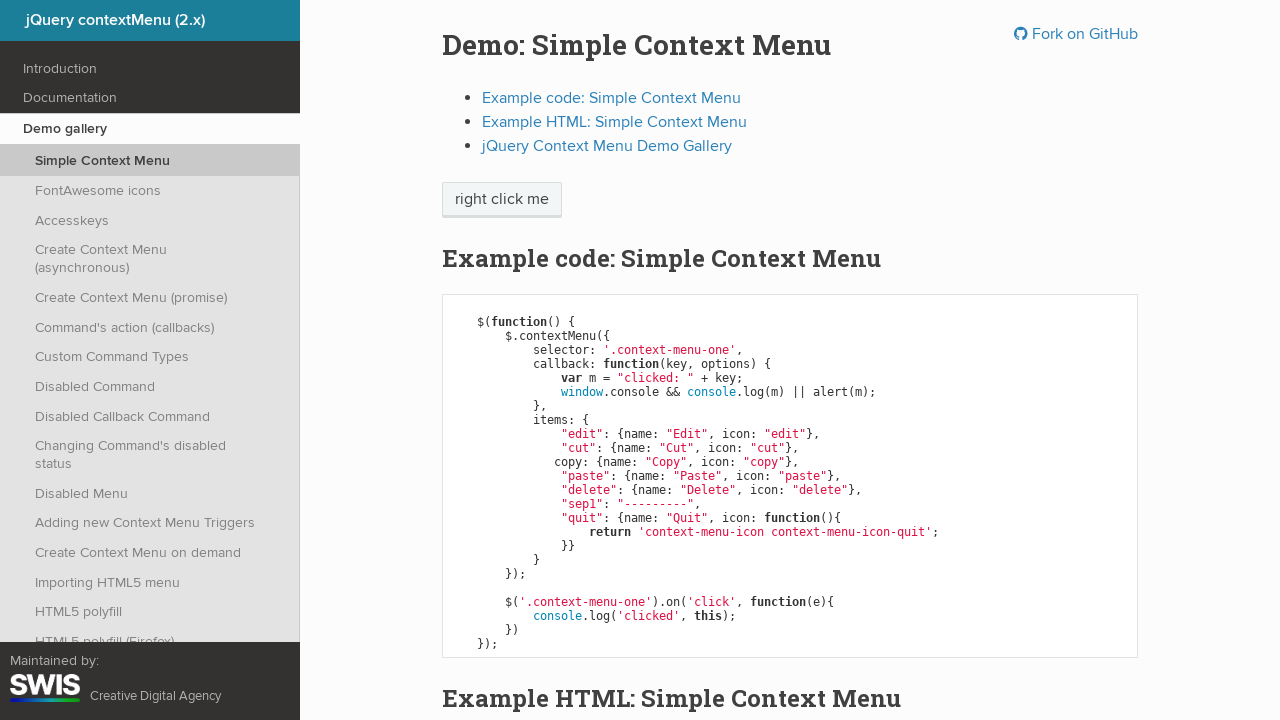

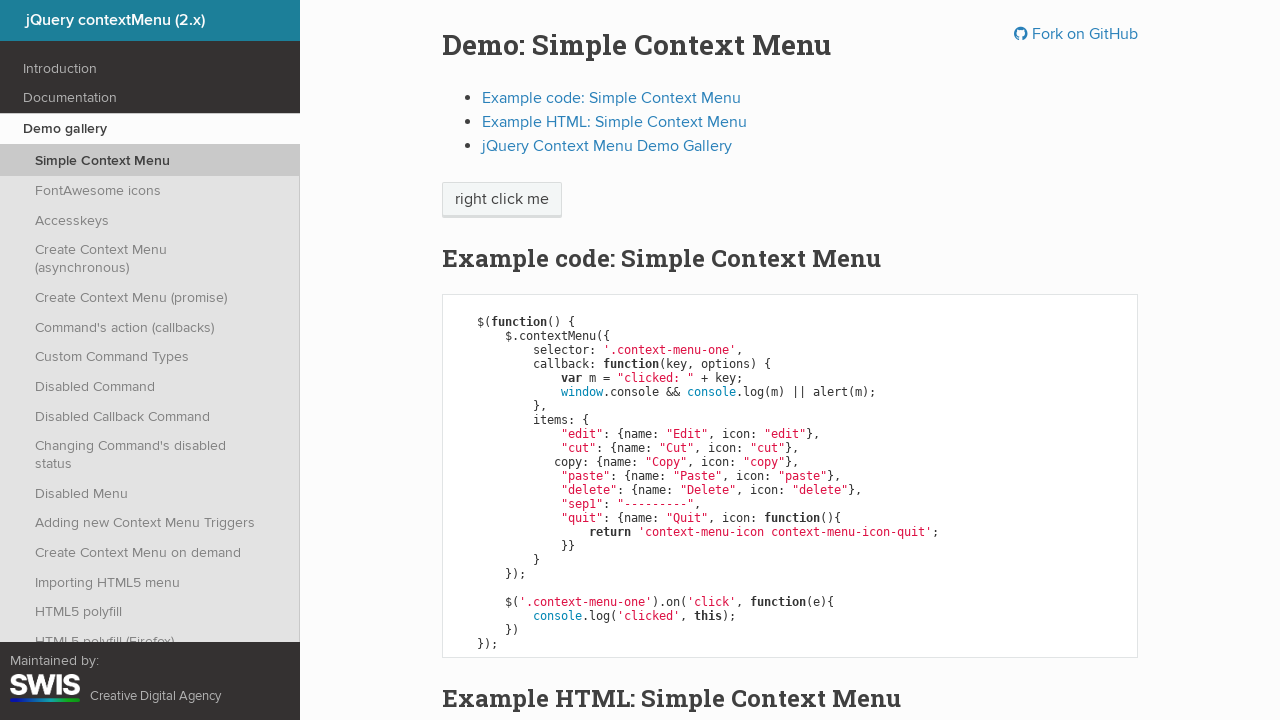